Tests browser window and tab handling by clicking a button to open a new tab, switching to it to verify content, then switching back to the parent window and clicking another button to open a new window.

Starting URL: https://demoqa.com/browser-windows

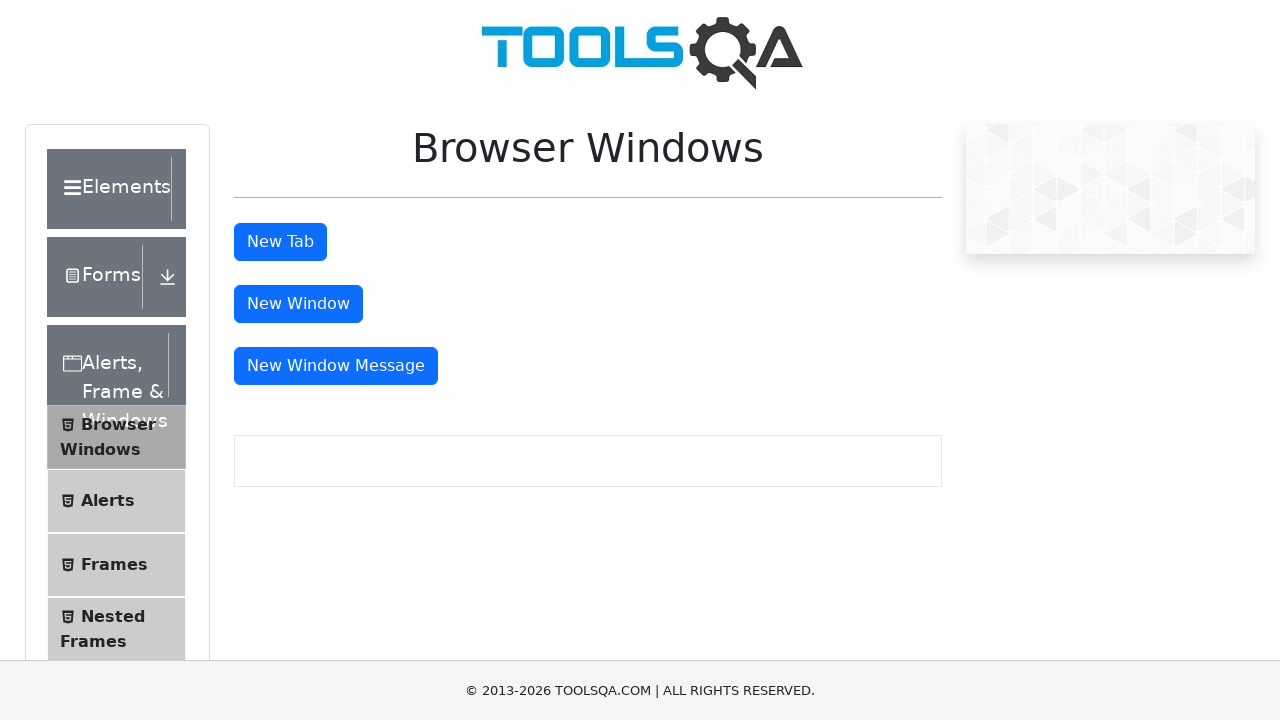

Clicked 'New Tab' button to open a new tab at (280, 242) on #tabButton
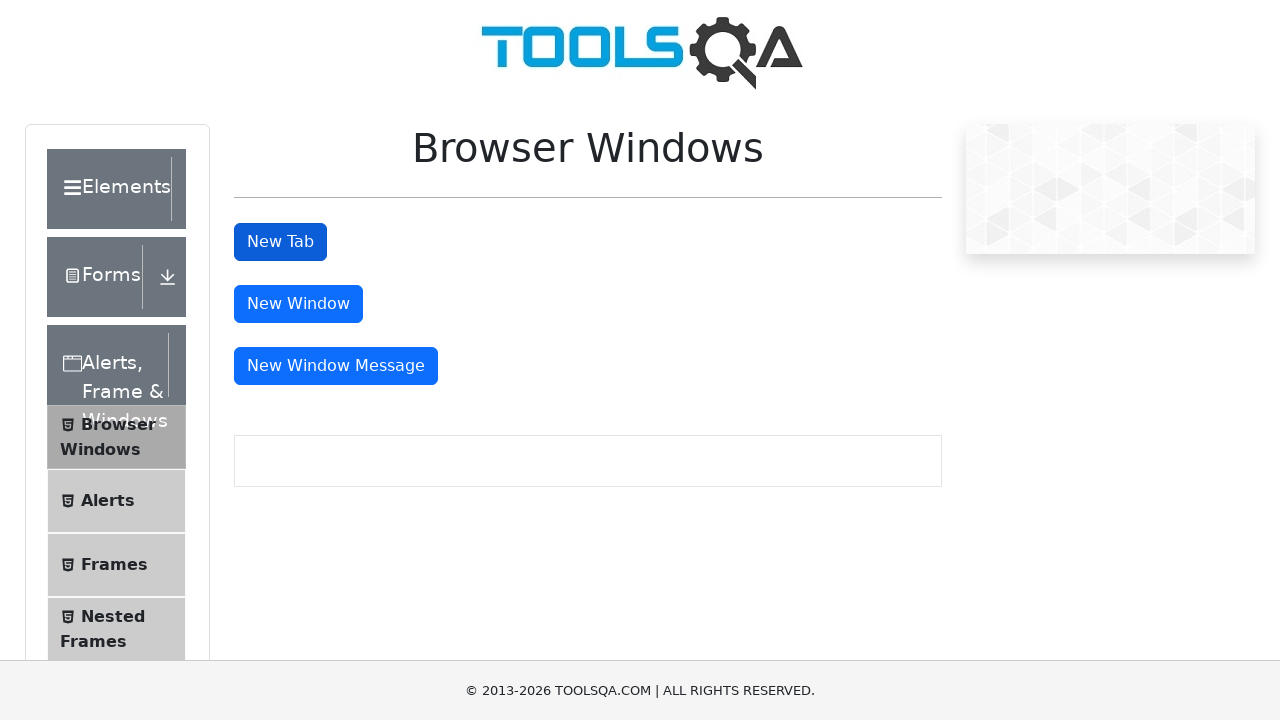

New tab opened and captured at (280, 242) on #tabButton
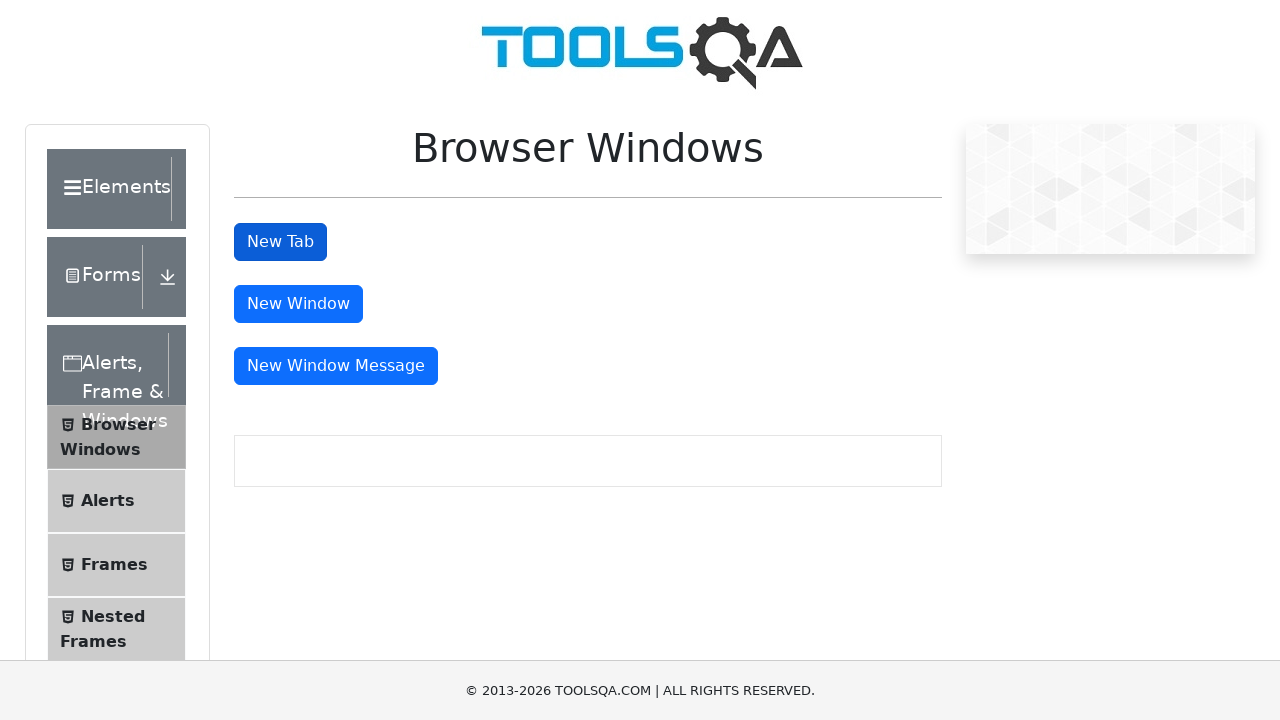

New tab finished loading
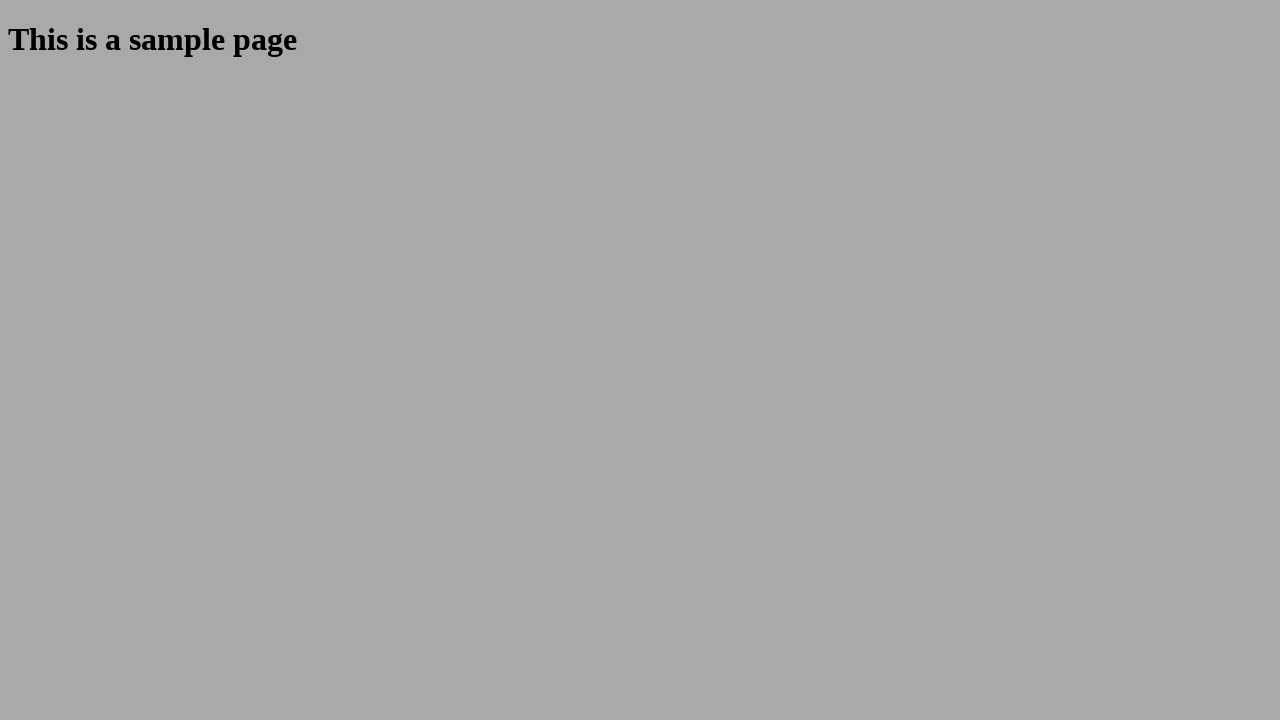

Located sample heading in new tab
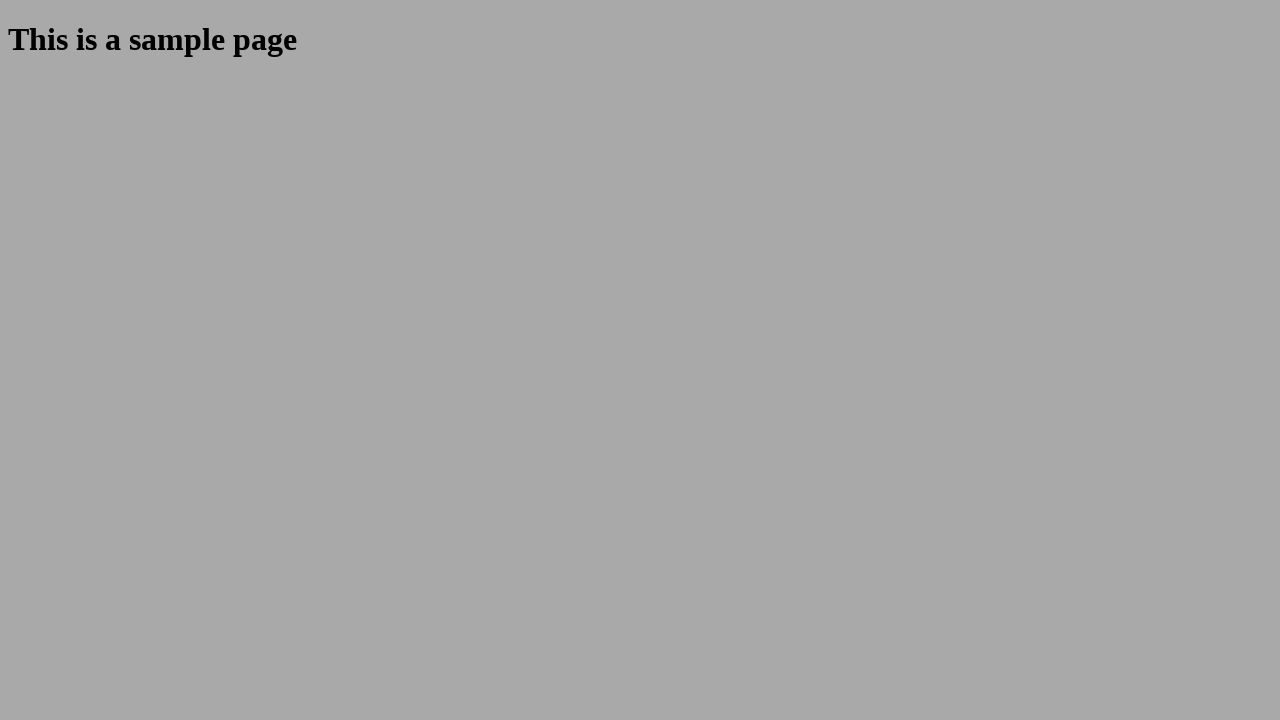

Retrieved heading text from new tab: 'This is a sample page'
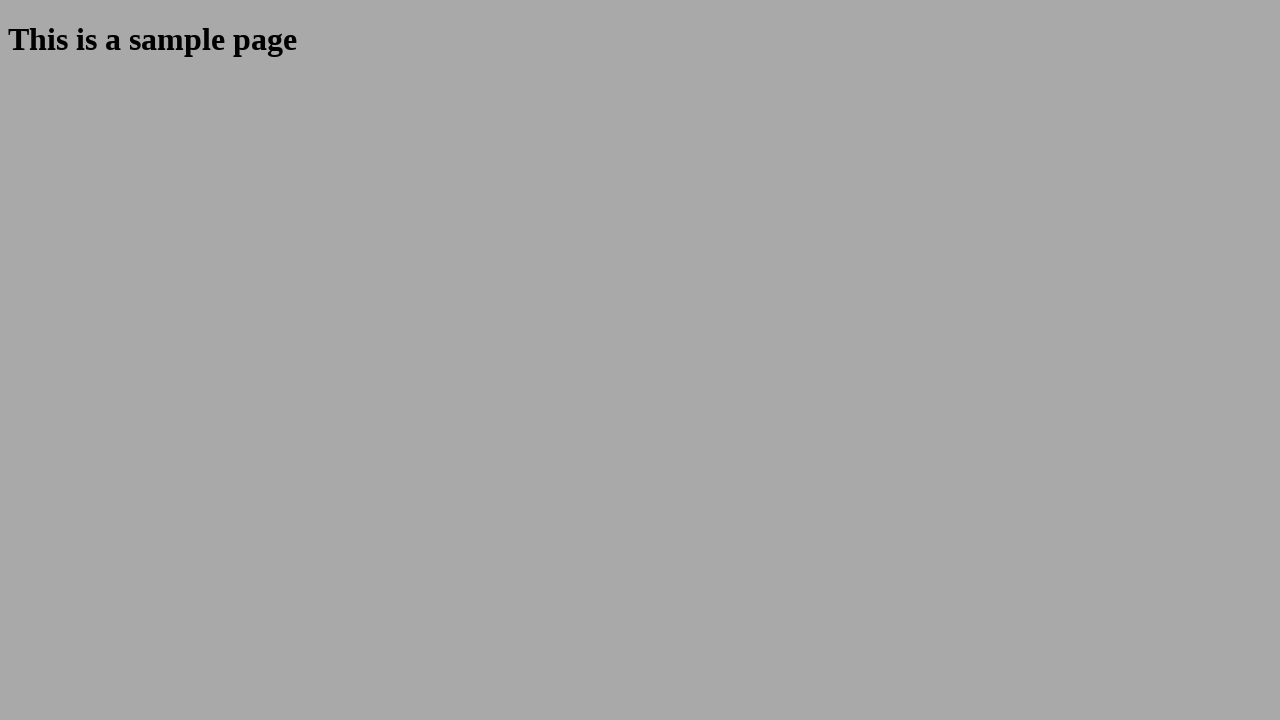

Closed the new tab
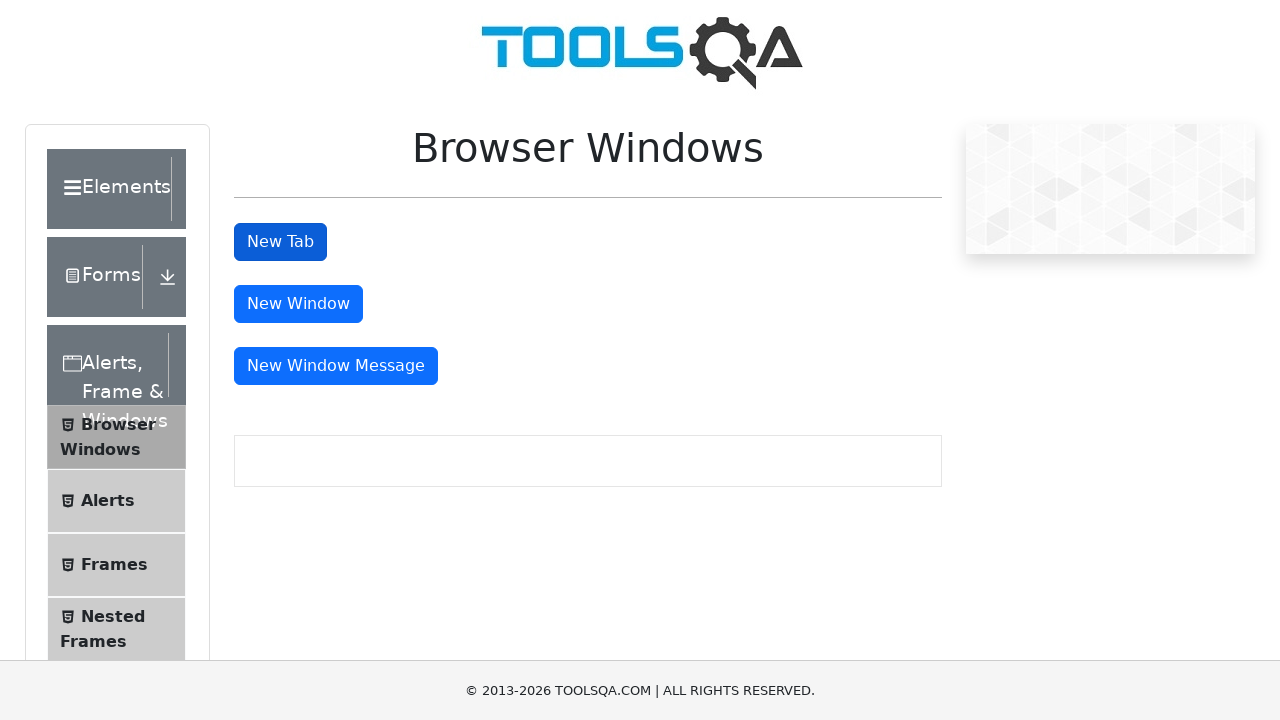

Clicked 'New Window' button to open a new window at (298, 304) on #windowButton
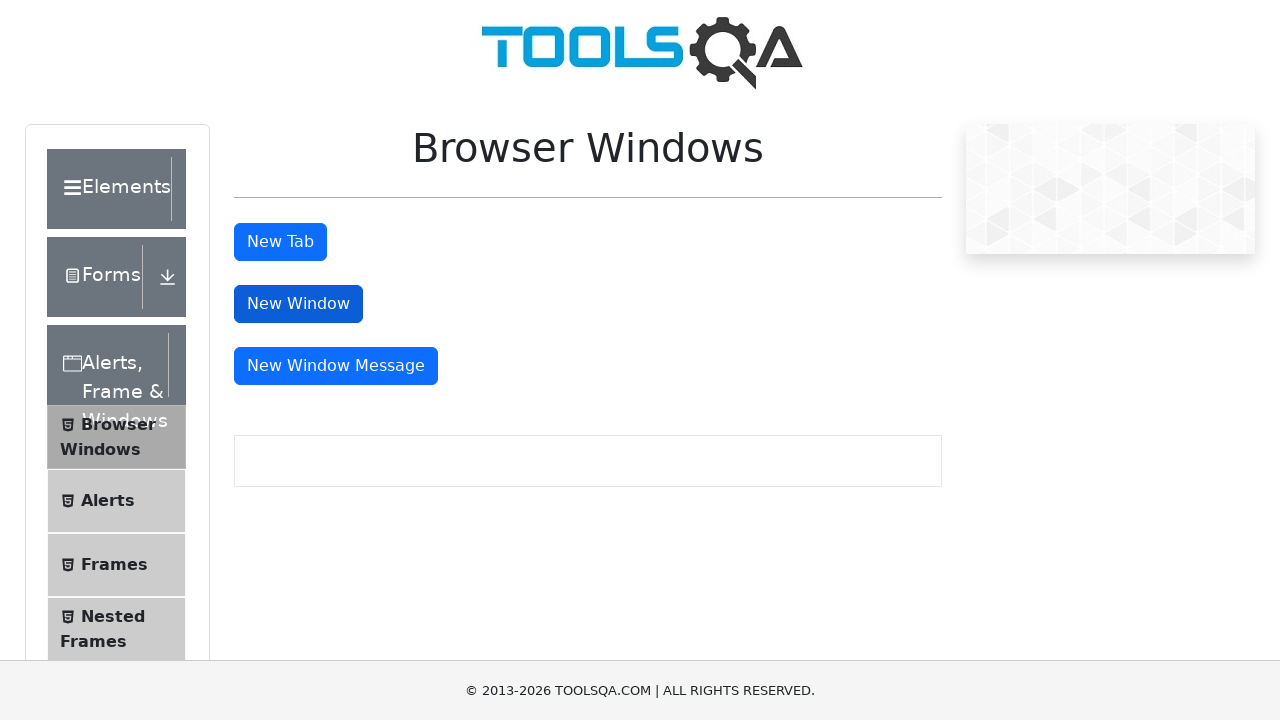

New window opened and captured at (298, 304) on #windowButton
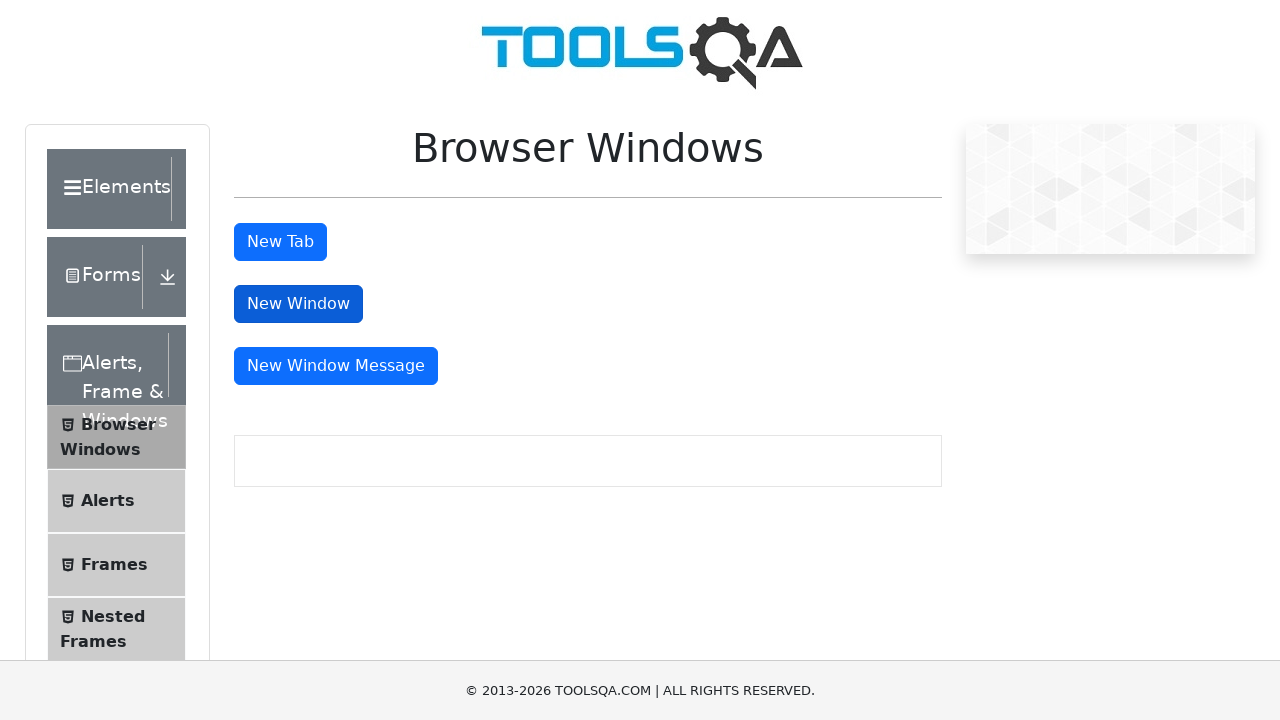

New window finished loading
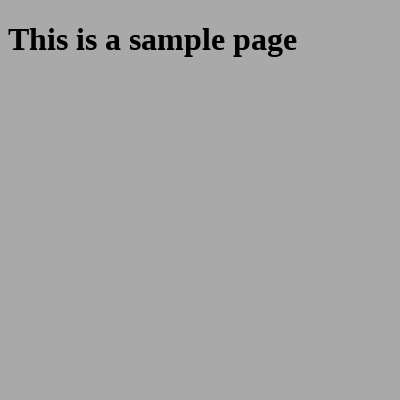

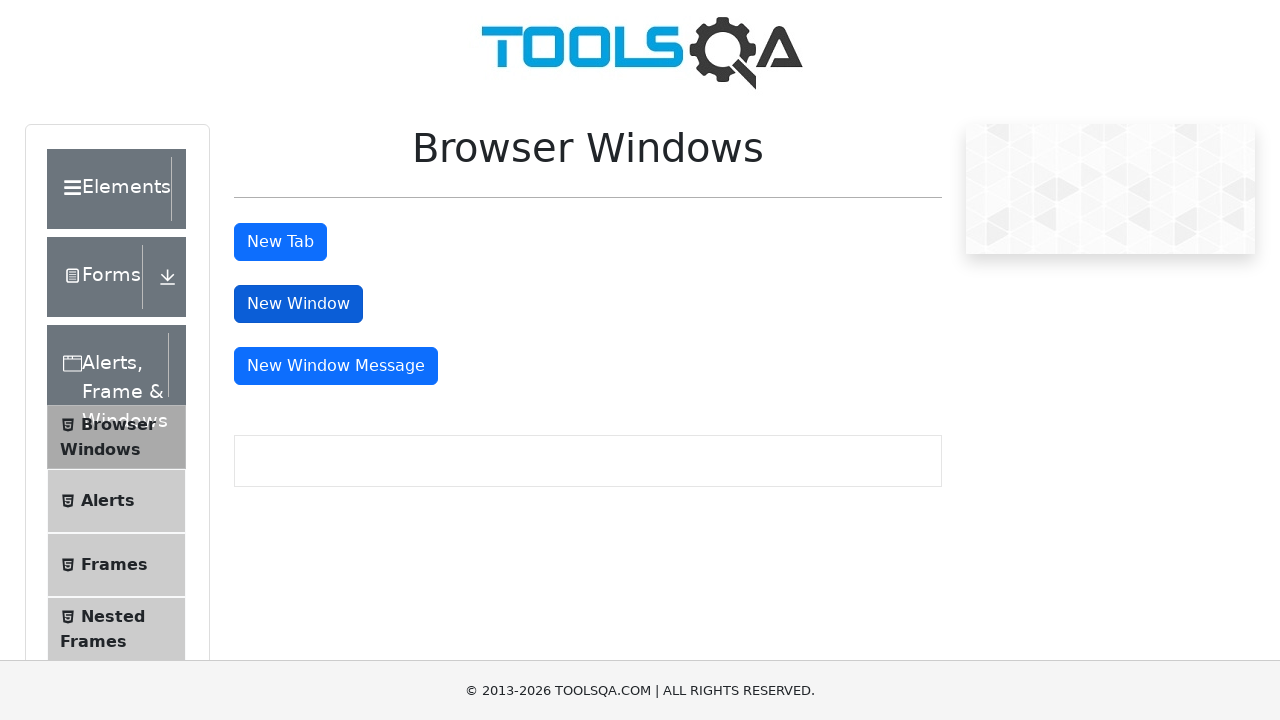